Opens the Niffler QA Guru website and verifies the page loads successfully

Starting URL: https://niffler.qa.guru

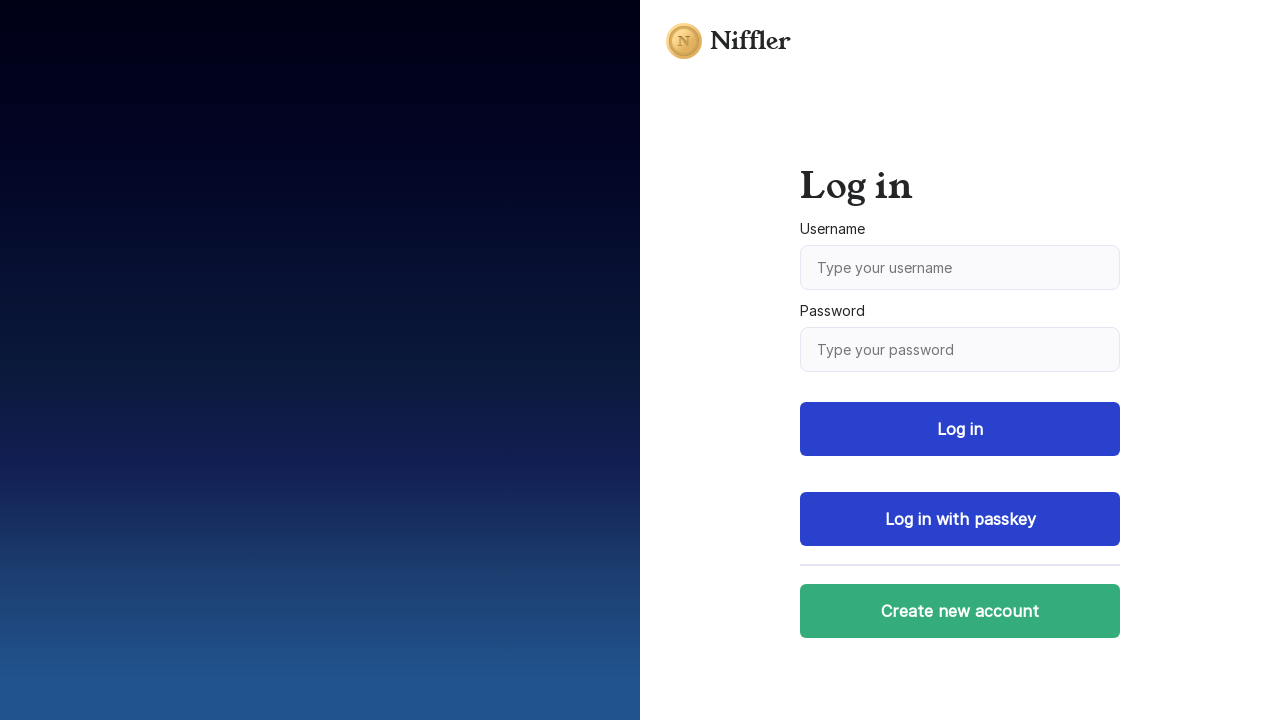

Waited for DOM content to load on Niffler QA Guru website
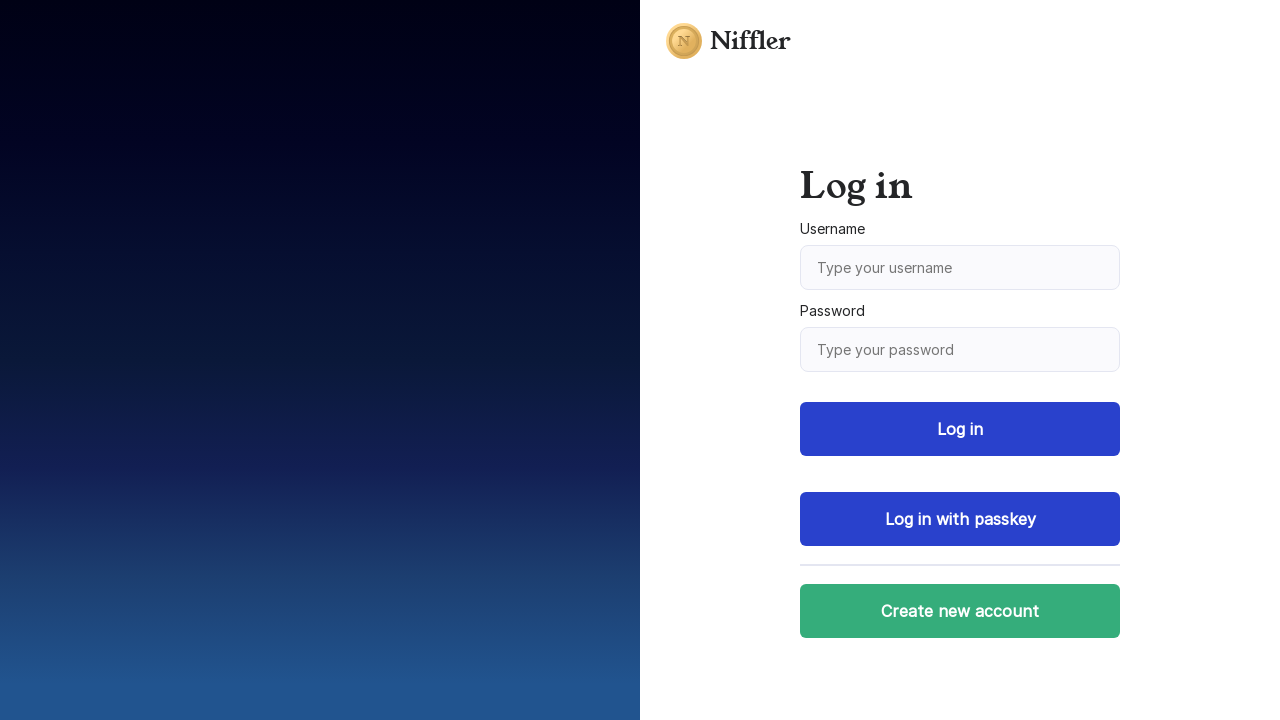

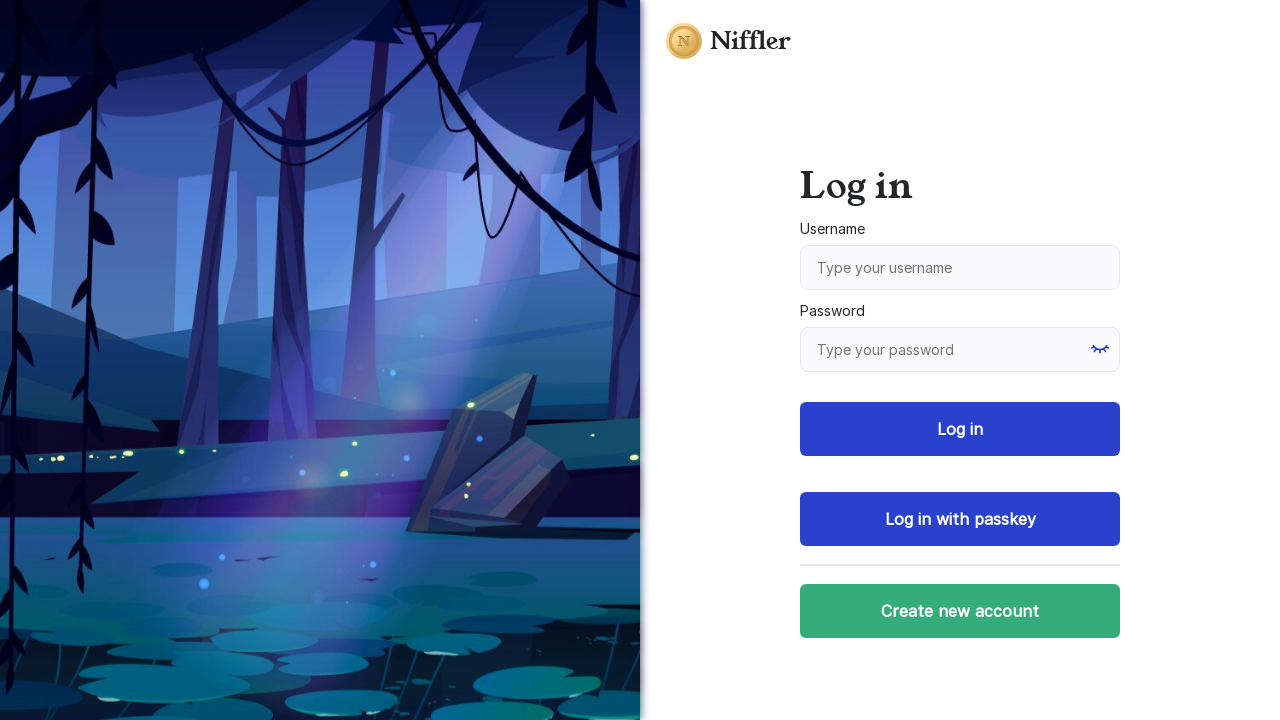